Navigates to Verify Text page and verifies specific text content is present

Starting URL: http://uitestingplayground.com/

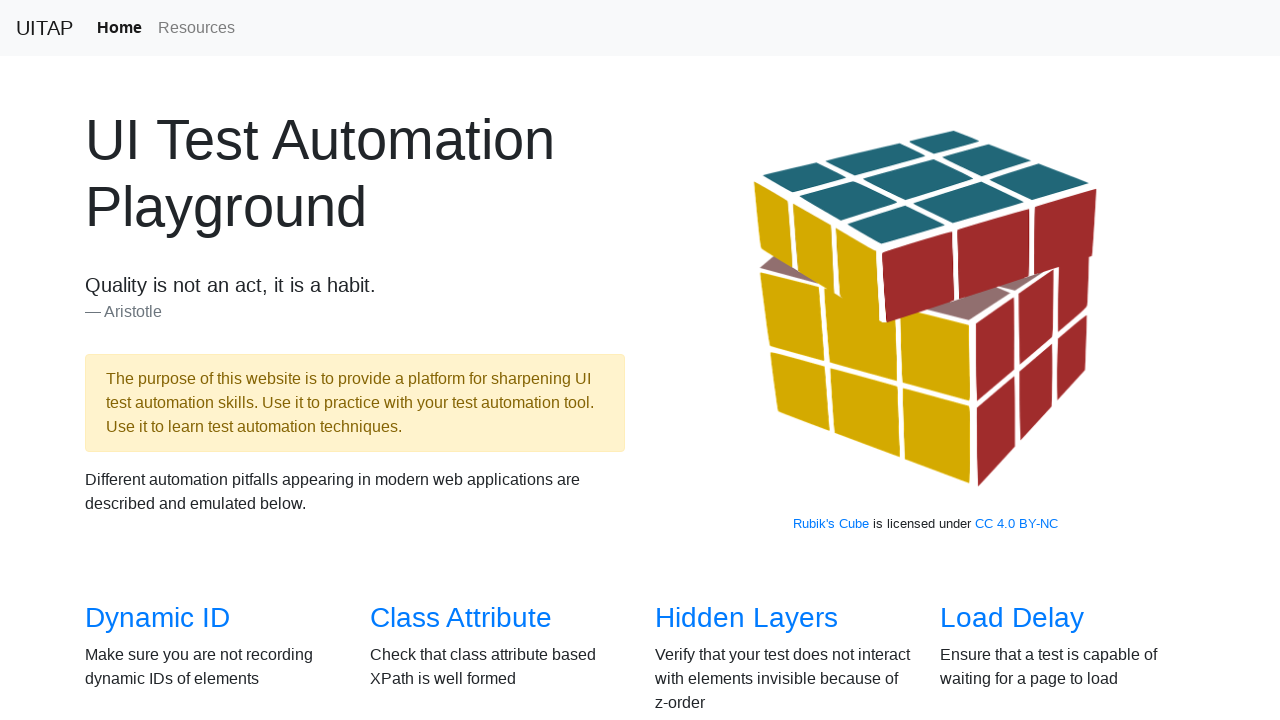

Clicked Verify Text link at (720, 361) on a:has-text('Verify Text')
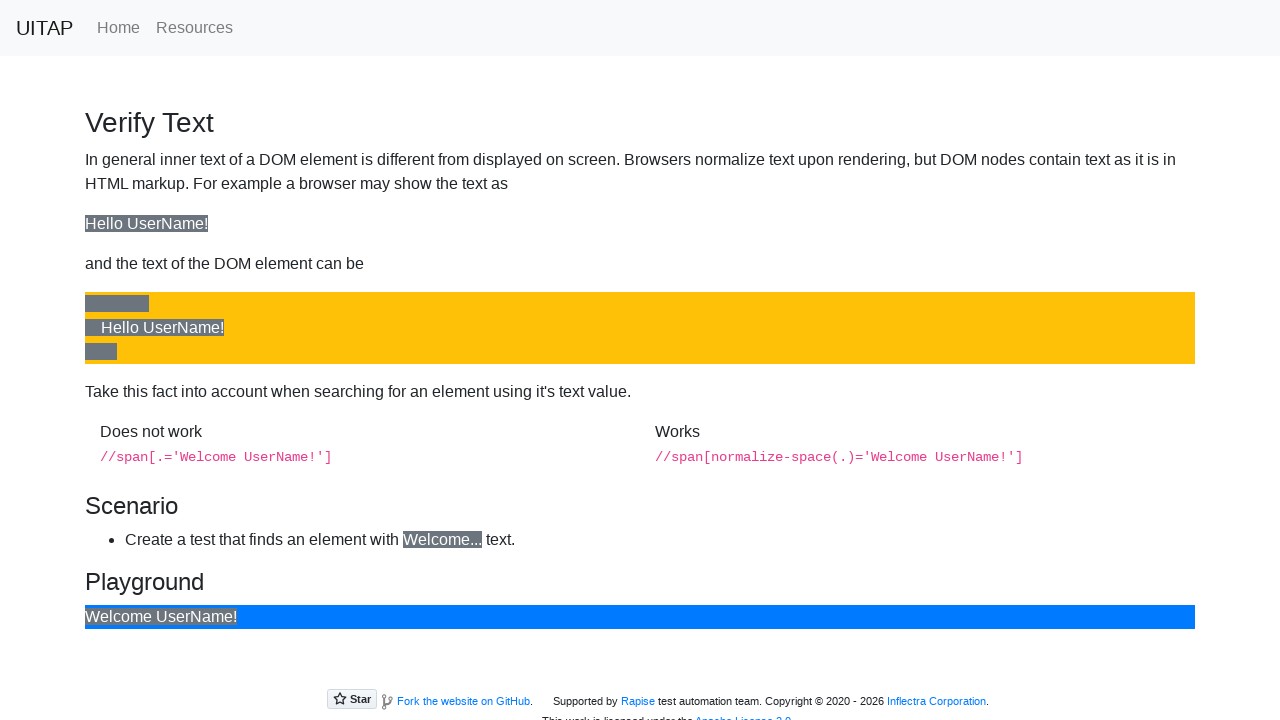

Verified welcome text 'Welcome UserName!' is present on the page
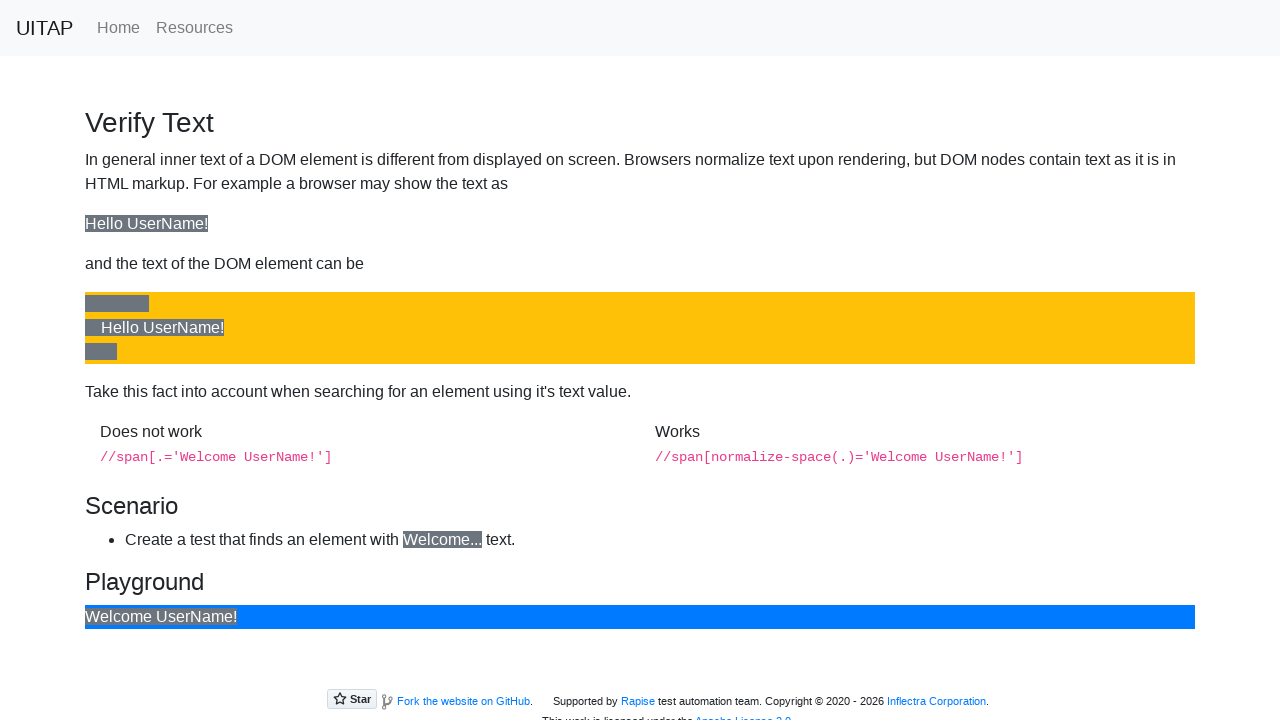

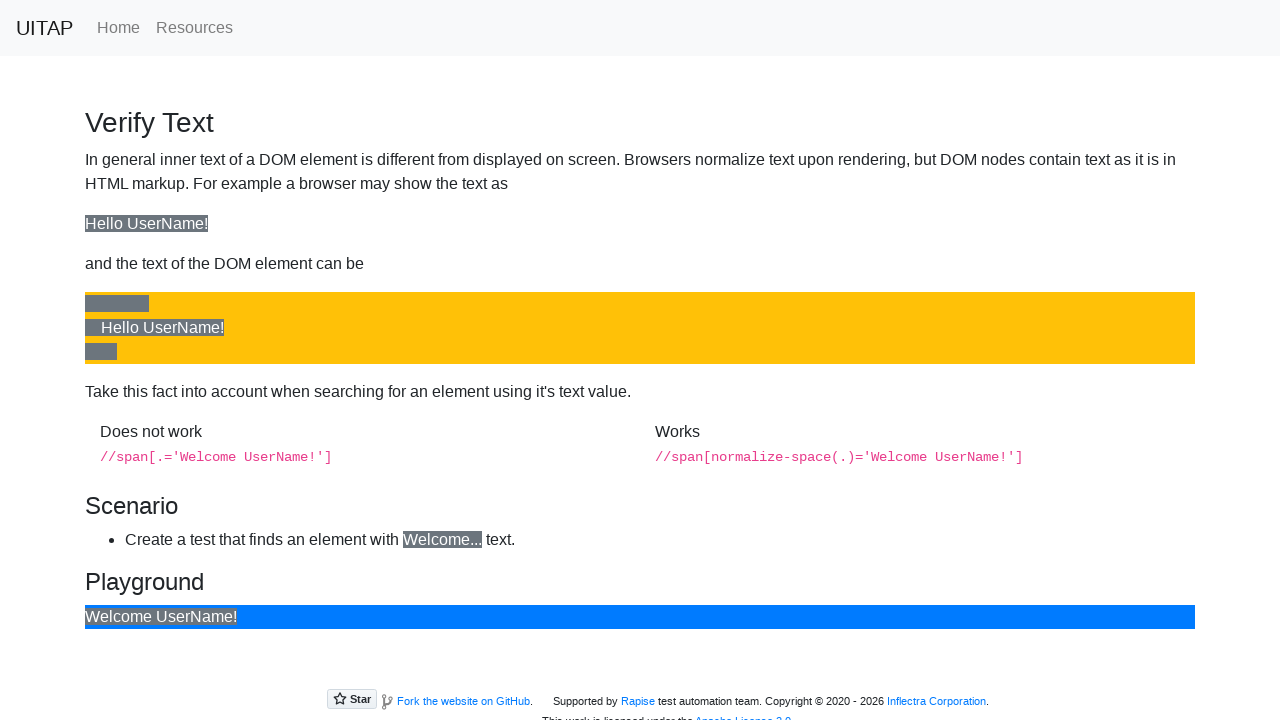